Tests W3Schools JavaScript confirmation dialog demo by switching to iframe, triggering the alert, and accepting it

Starting URL: https://www.w3schools.com/js/tryit.asp?filename=tryjs_confirm

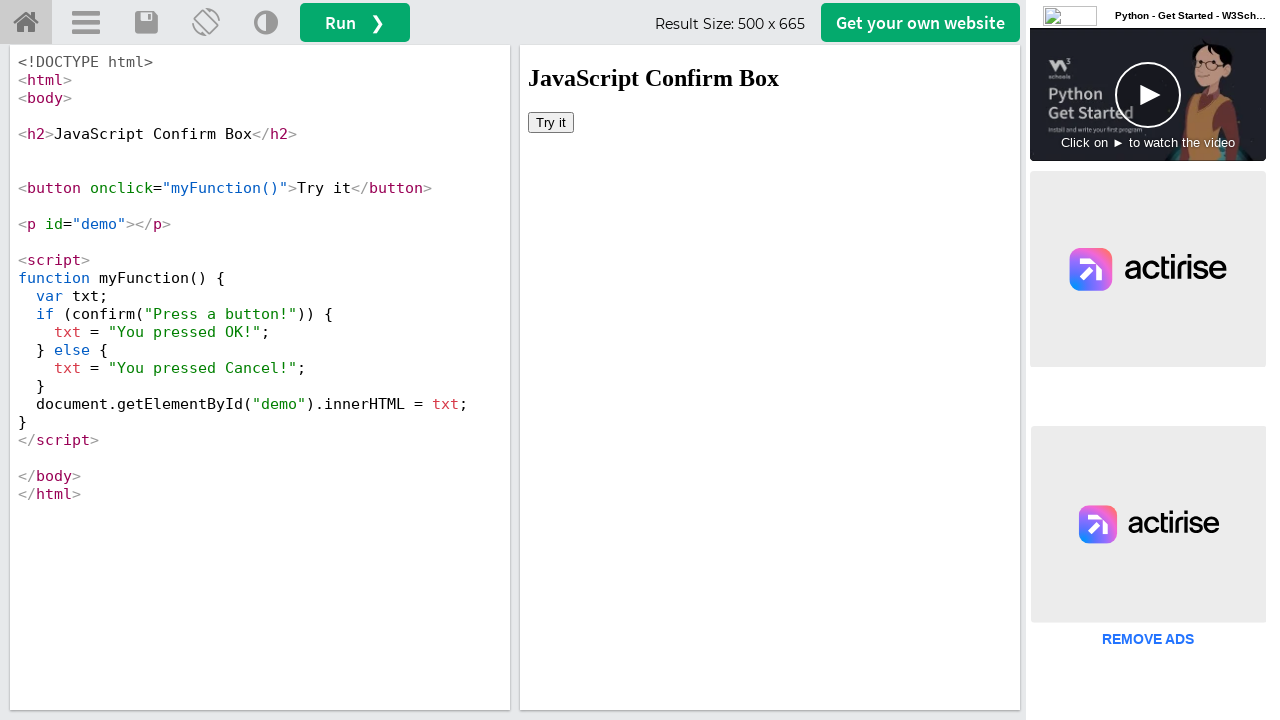

Located iframe with ID 'iframeResult' containing the demo
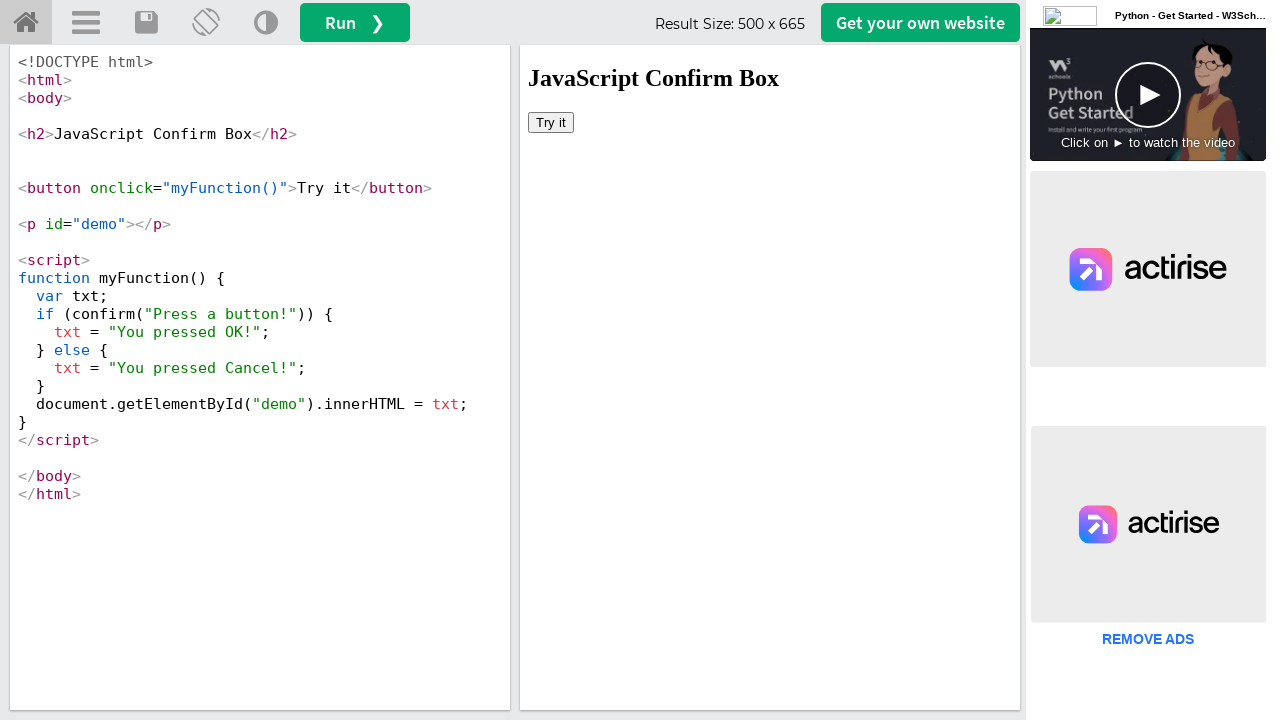

Clicked 'Try it' button to trigger confirmation dialog at (551, 122) on #iframeResult >> internal:control=enter-frame >> xpath=//button[text()='Try it']
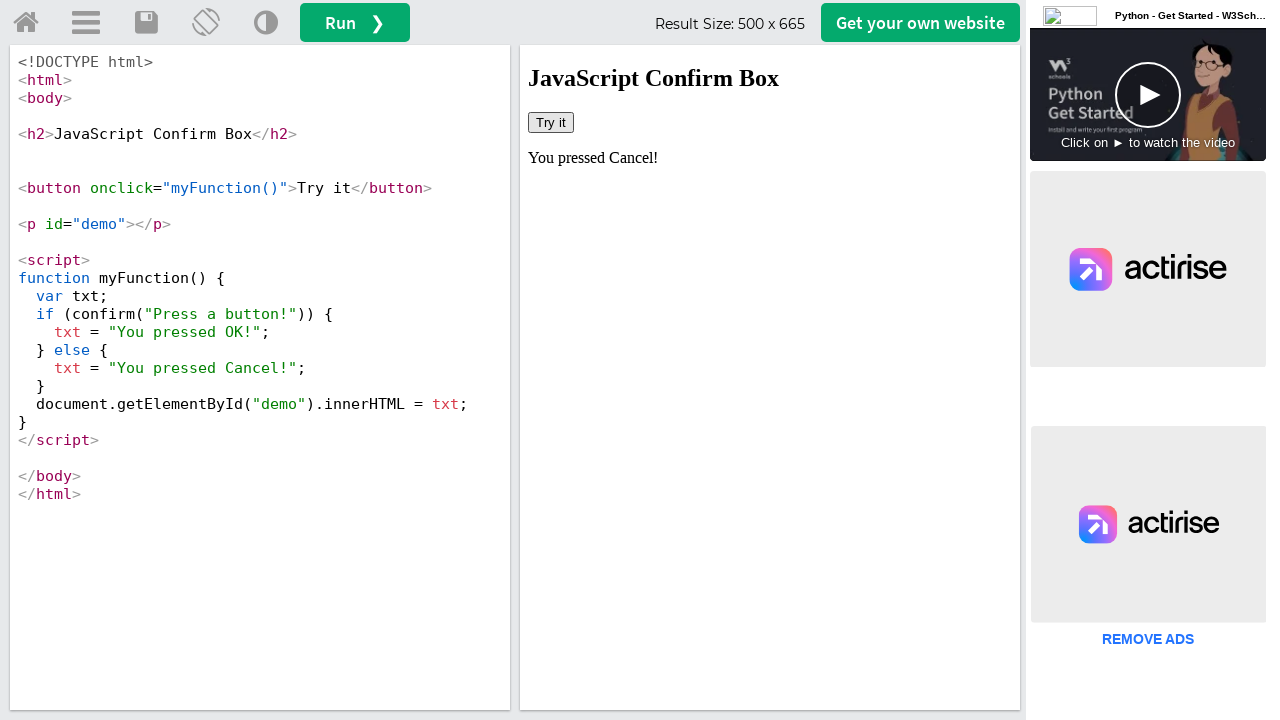

Set up dialog handler to accept confirmation
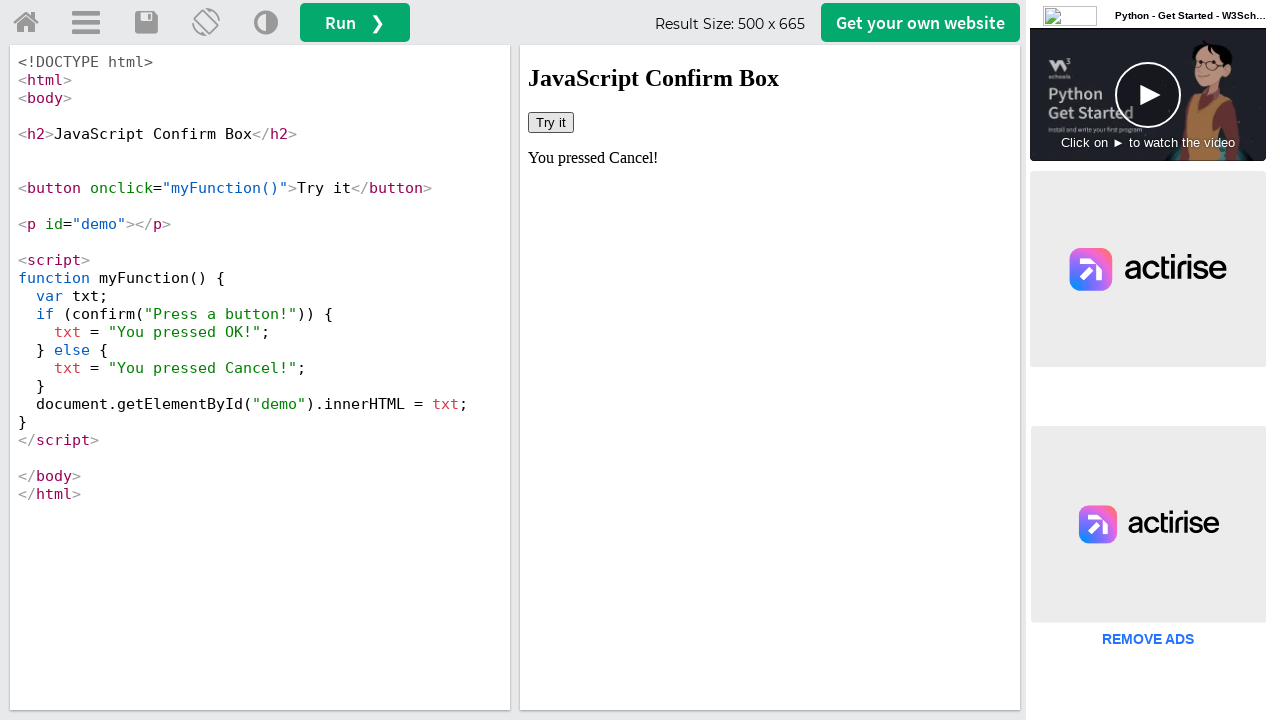

Retrieved demo text content: 'You pressed Cancel!'
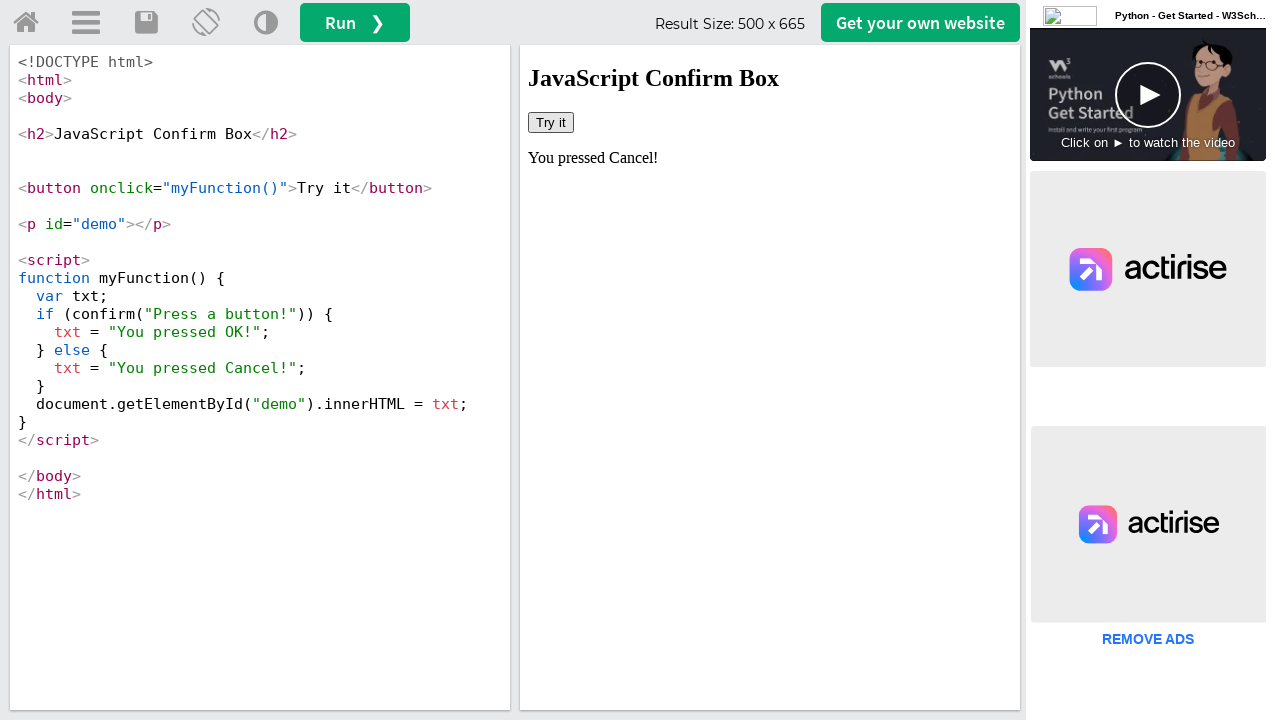

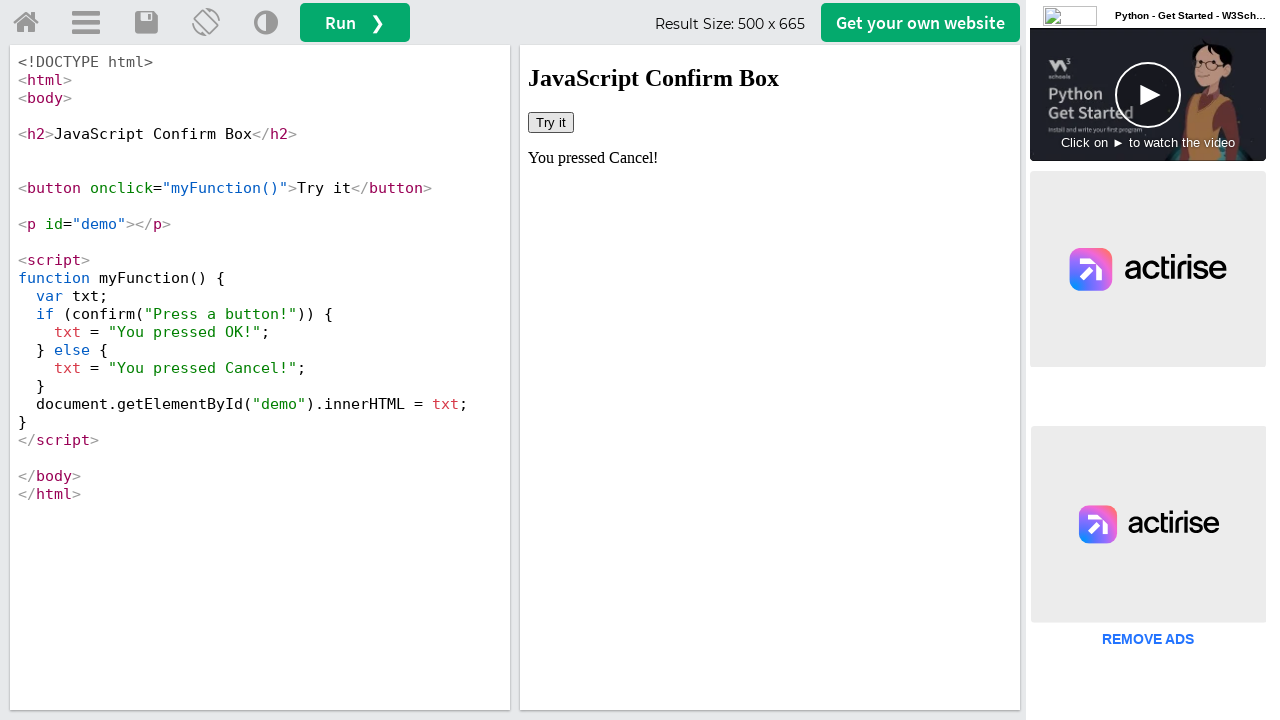